Searches for a baseball pitcher's profile on Baseball Savant by entering their name in the search field and submitting the search

Starting URL: https://baseballsavant.mlb.com/

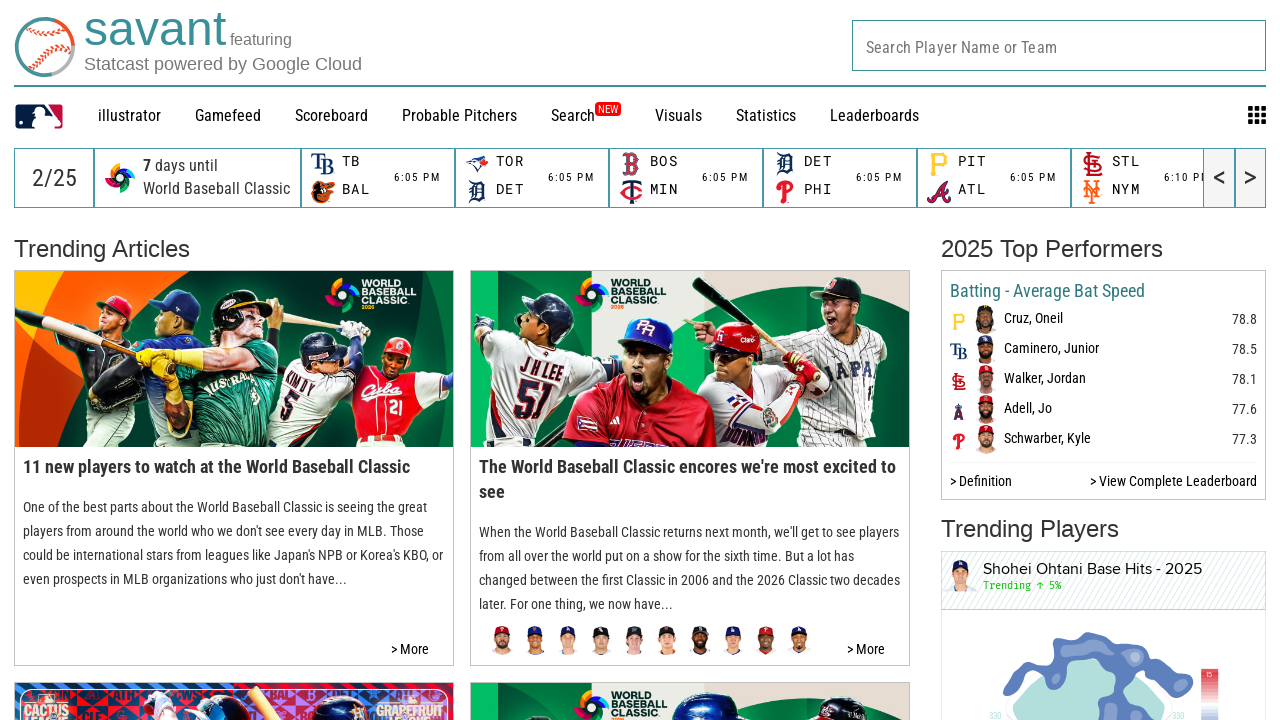

Cleared the search input field on #player-auto-complete
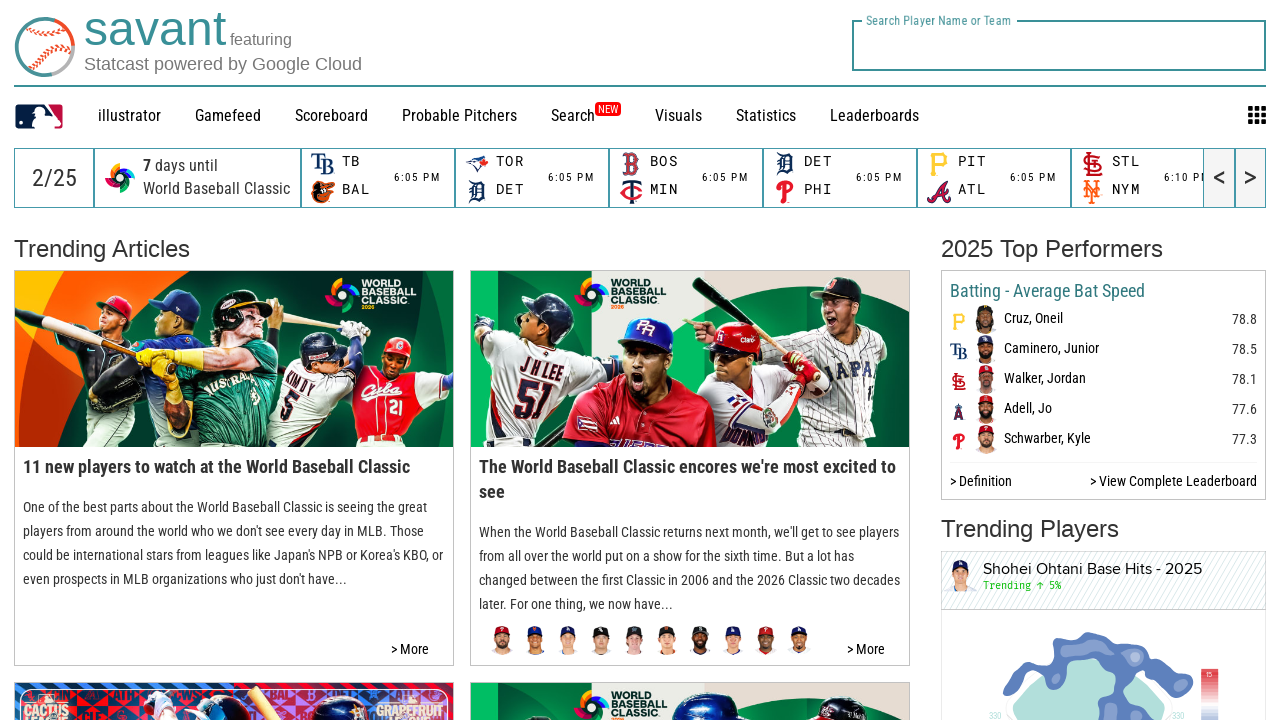

Entered pitcher name 'Clayton Kershaw' in search field on #player-auto-complete
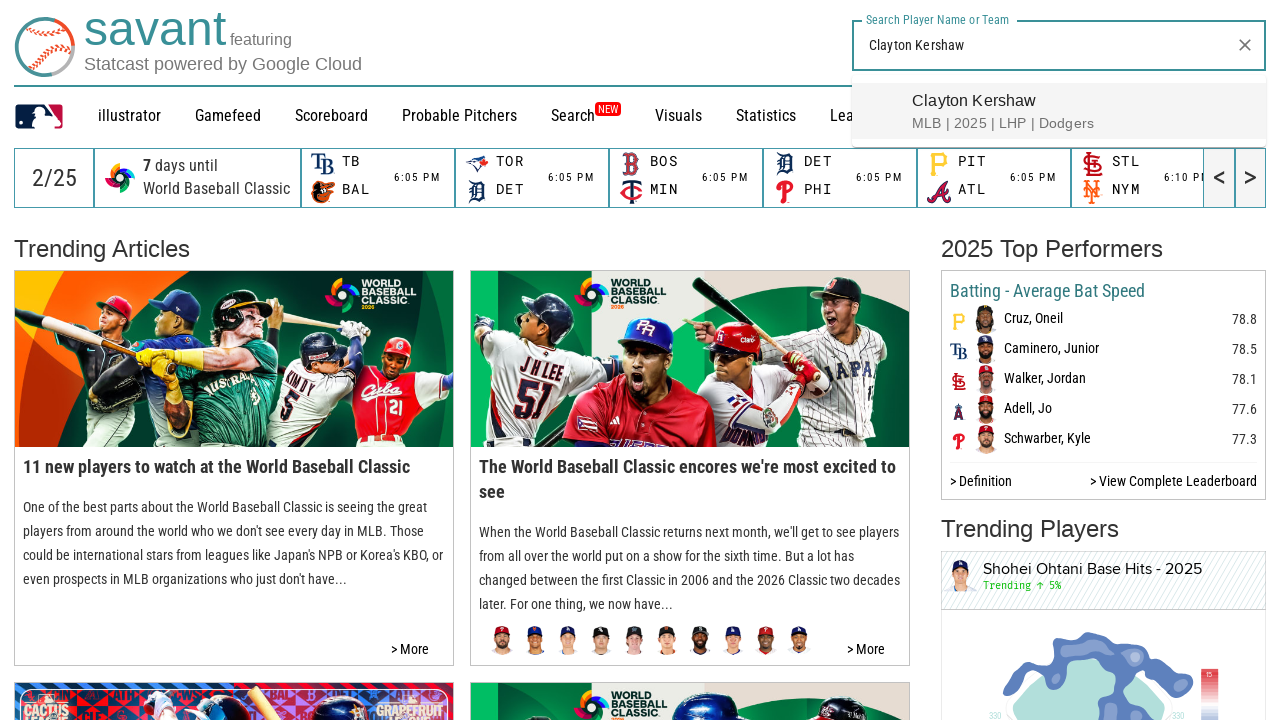

Submitted search by pressing Enter on #player-auto-complete
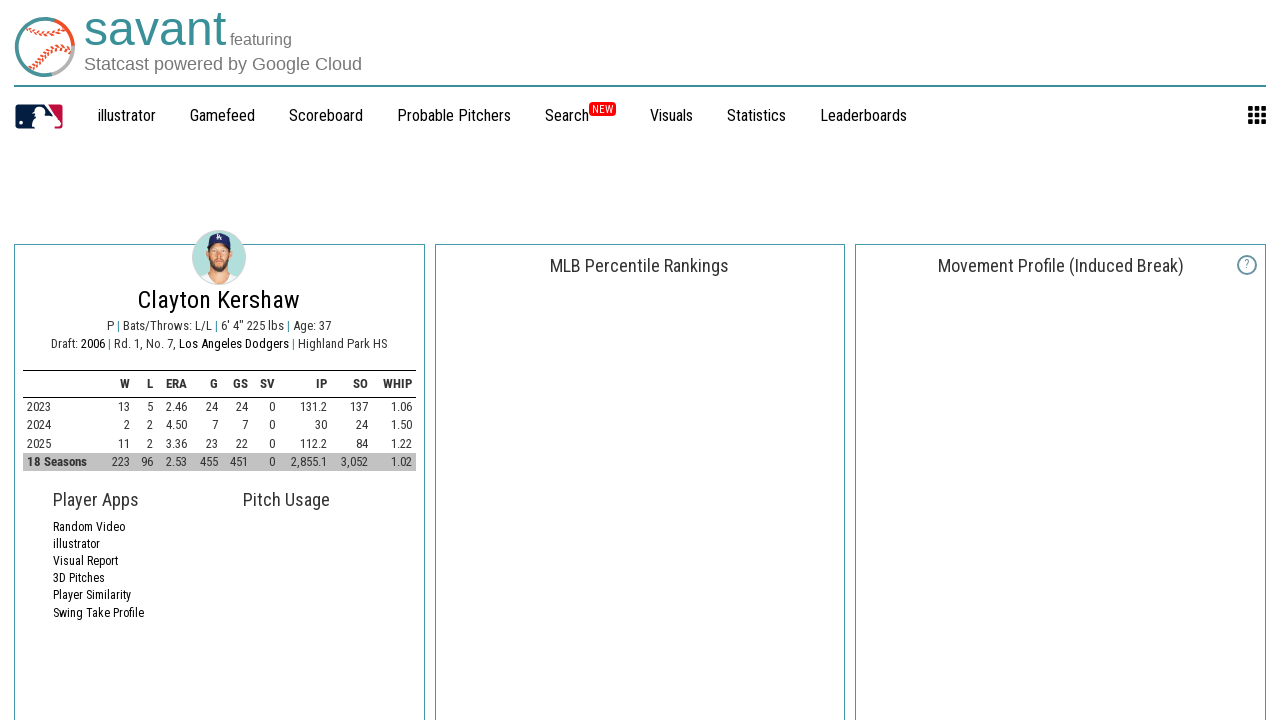

Waited for search results or profile page to load
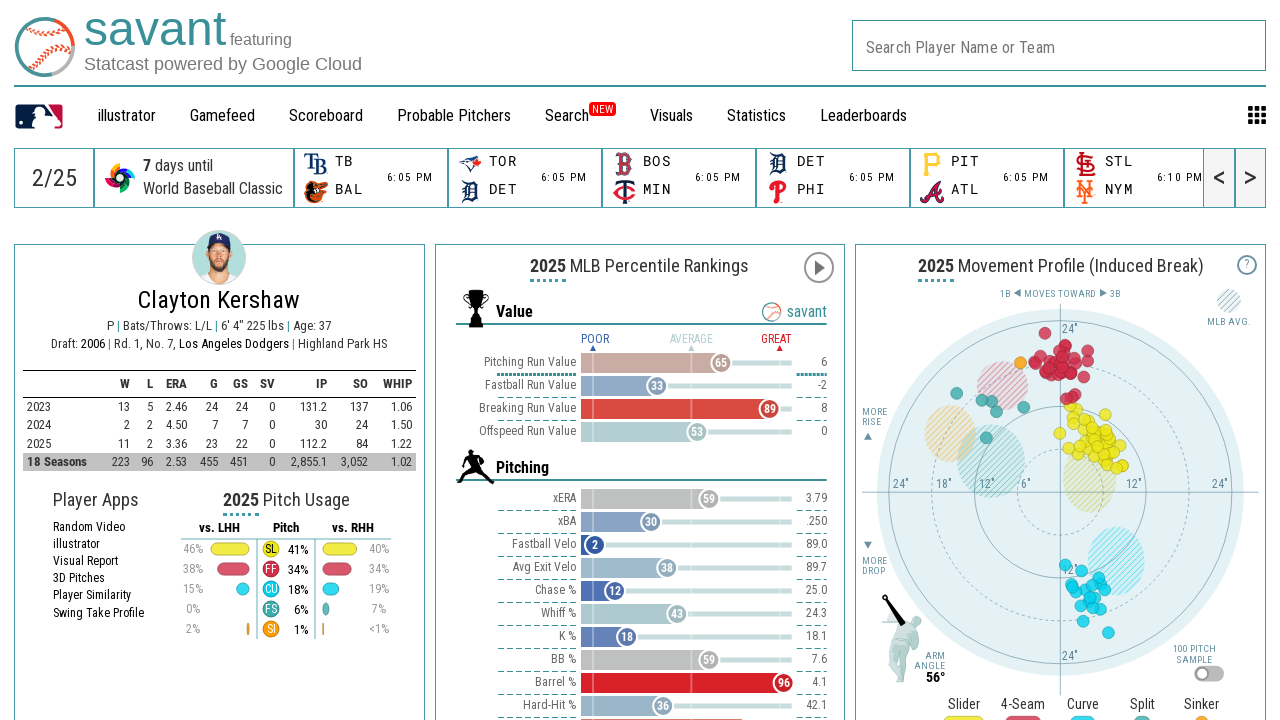

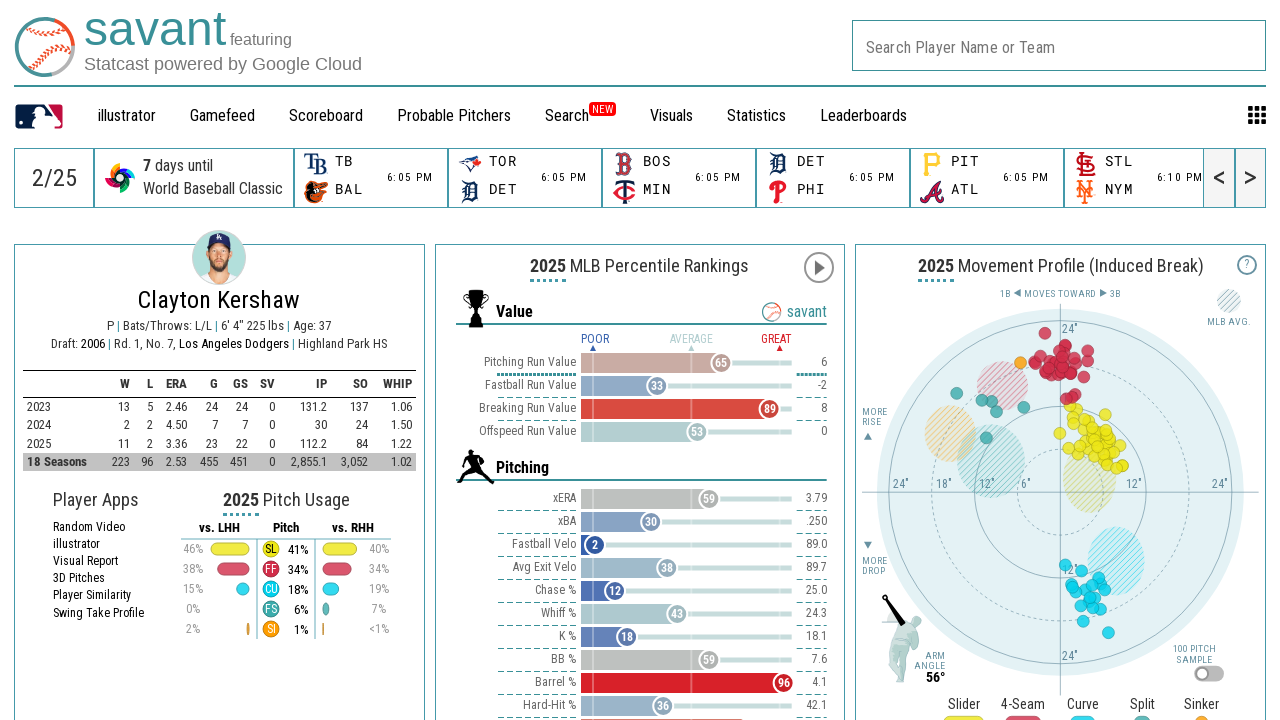